Tests frame navigation by clicking through to the frames section, then nested frames, and switching to a frame element to verify frame handling capabilities.

Starting URL: https://the-internet.herokuapp.com/

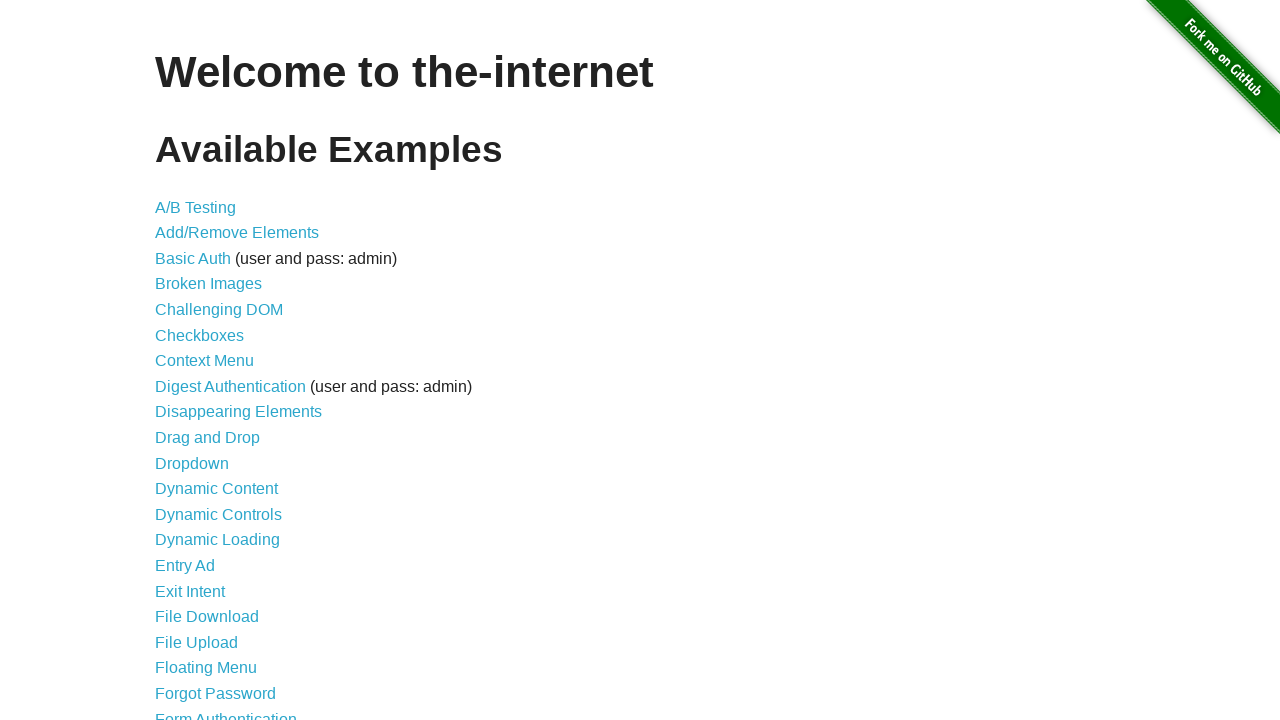

Clicked on the Frames link at (182, 361) on a[href='/frames']
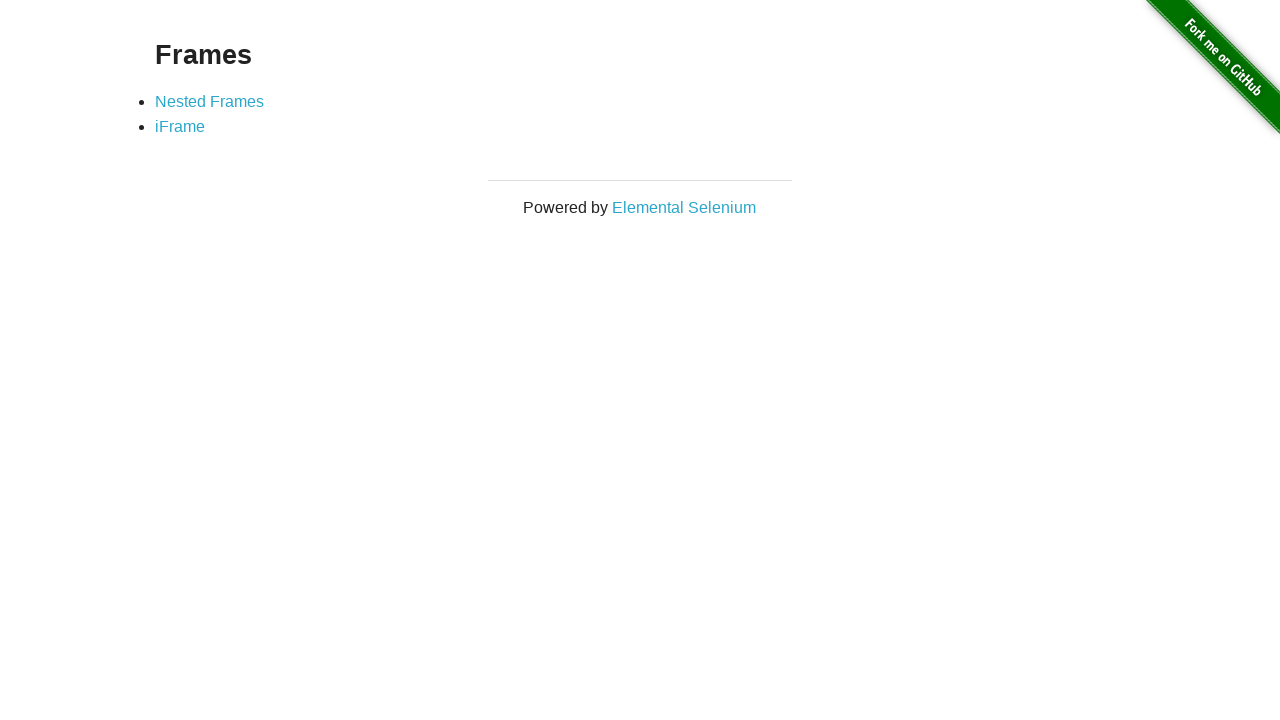

Nested Frames link is now visible
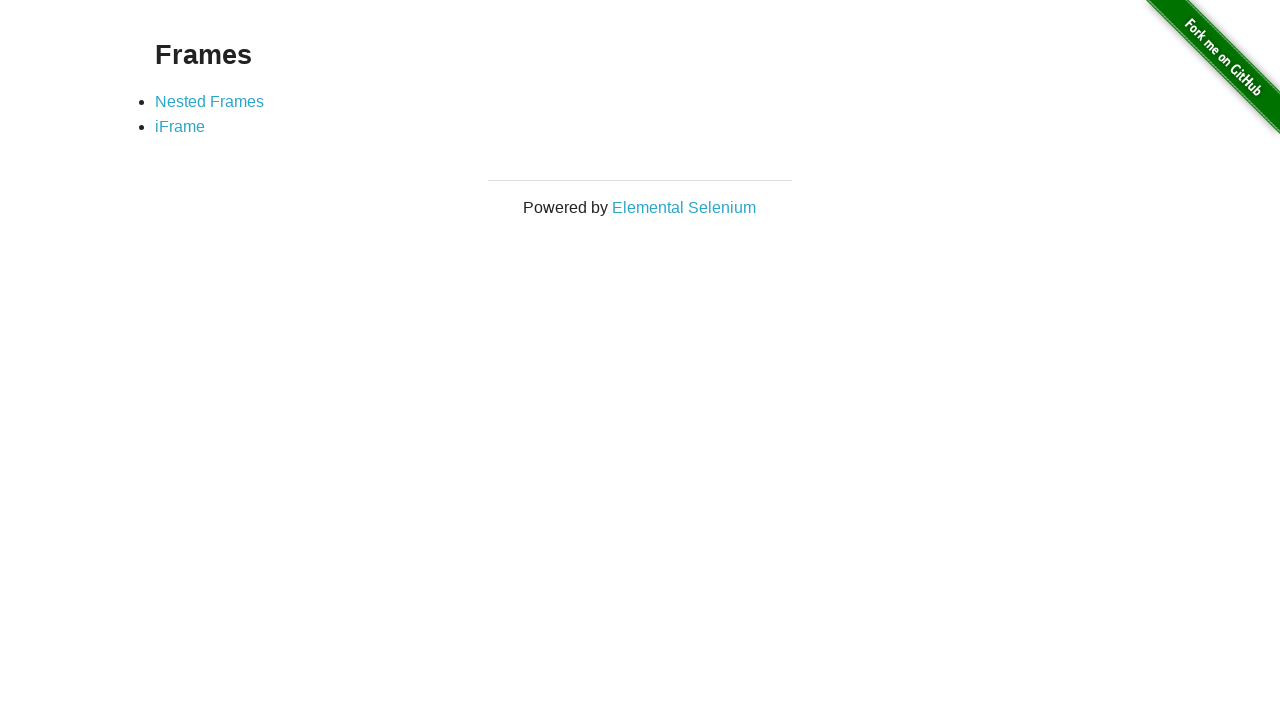

Clicked on the Nested Frames link at (210, 101) on a[href='/nested_frames']
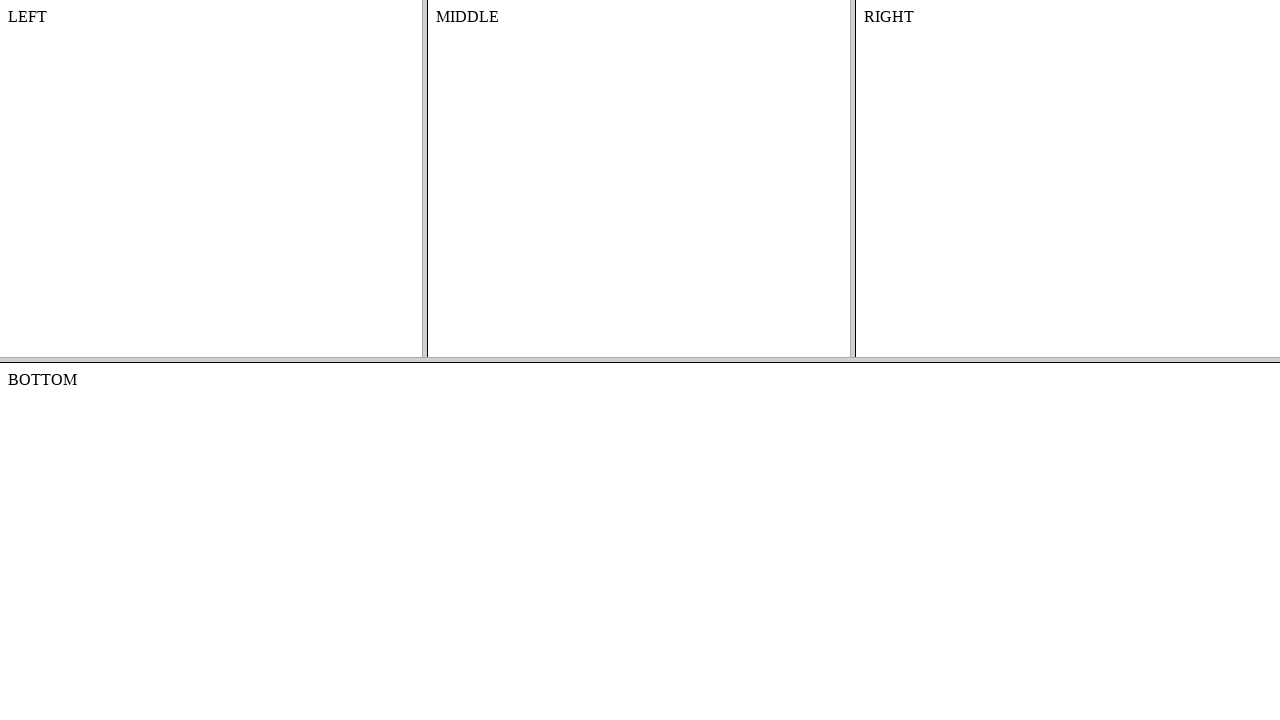

Nested frames page loaded and frame-top is available
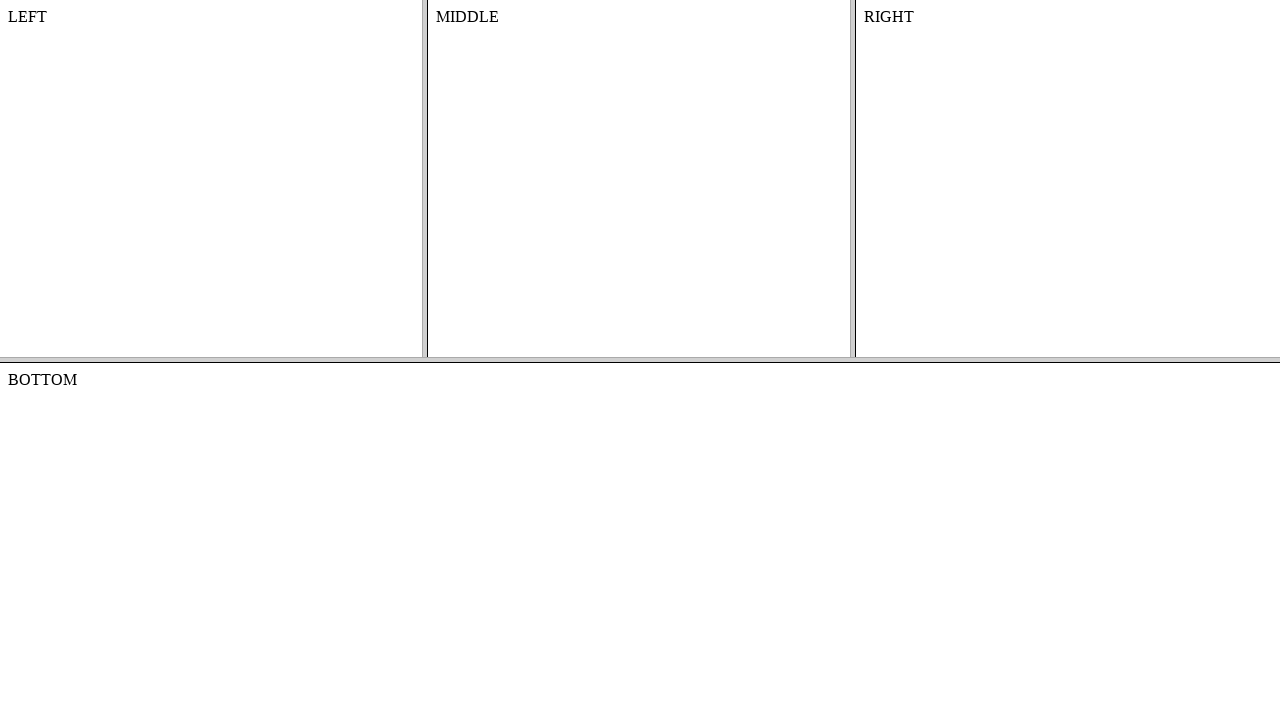

Located frame-top element
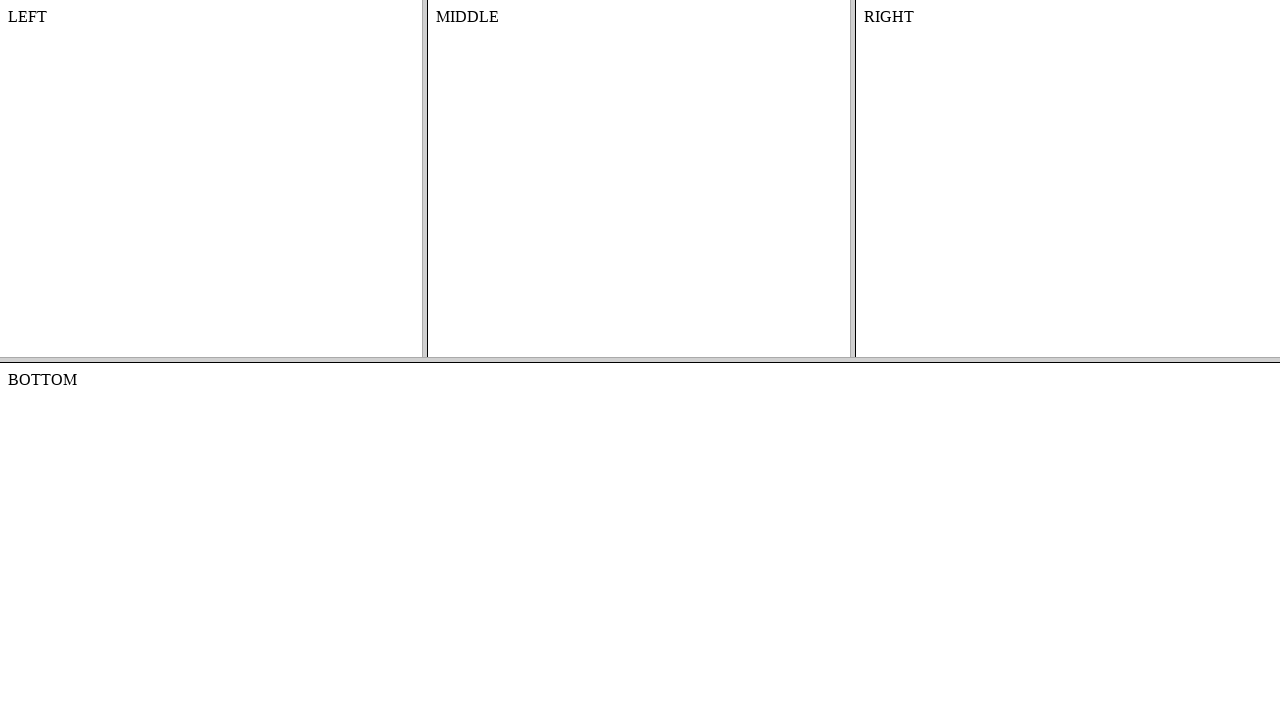

Located frame-left nested within frame-top
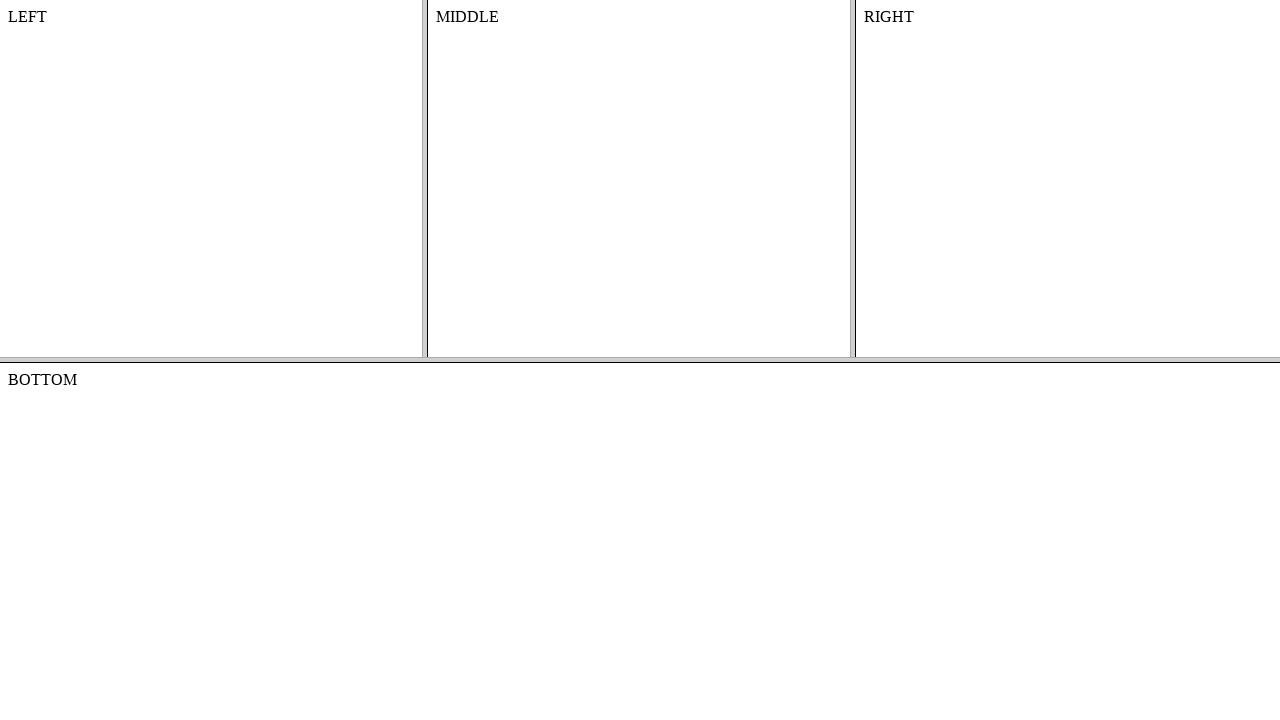

Frame-left body element is accessible and loaded
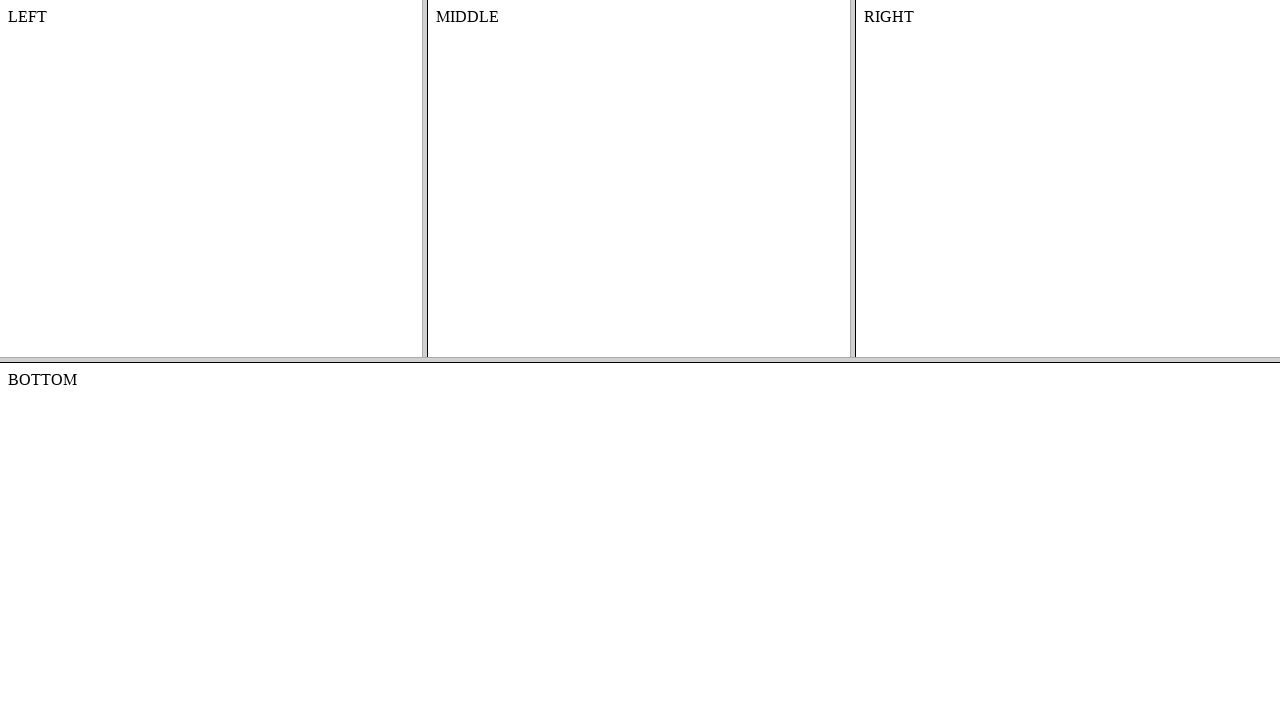

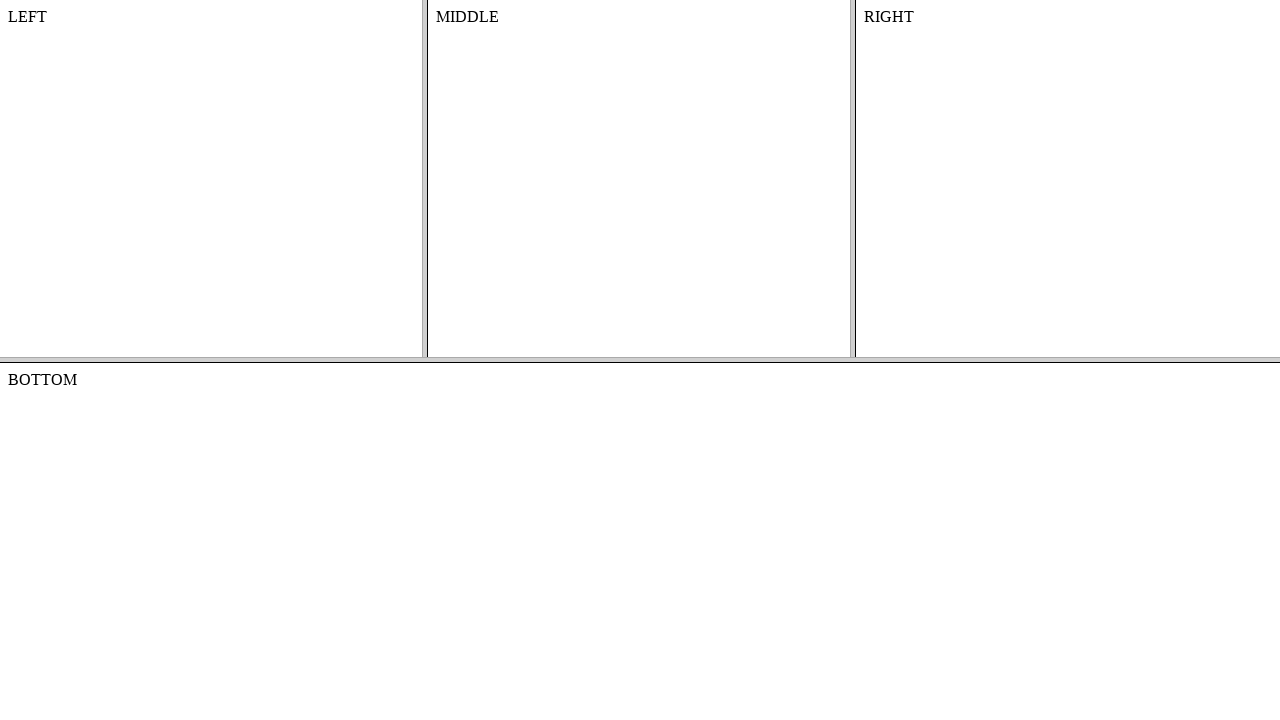